Tests the Playwright documentation site by clicking the "Get started" link and verifying that the Installation heading appears on the resulting page.

Starting URL: https://playwright.dev/

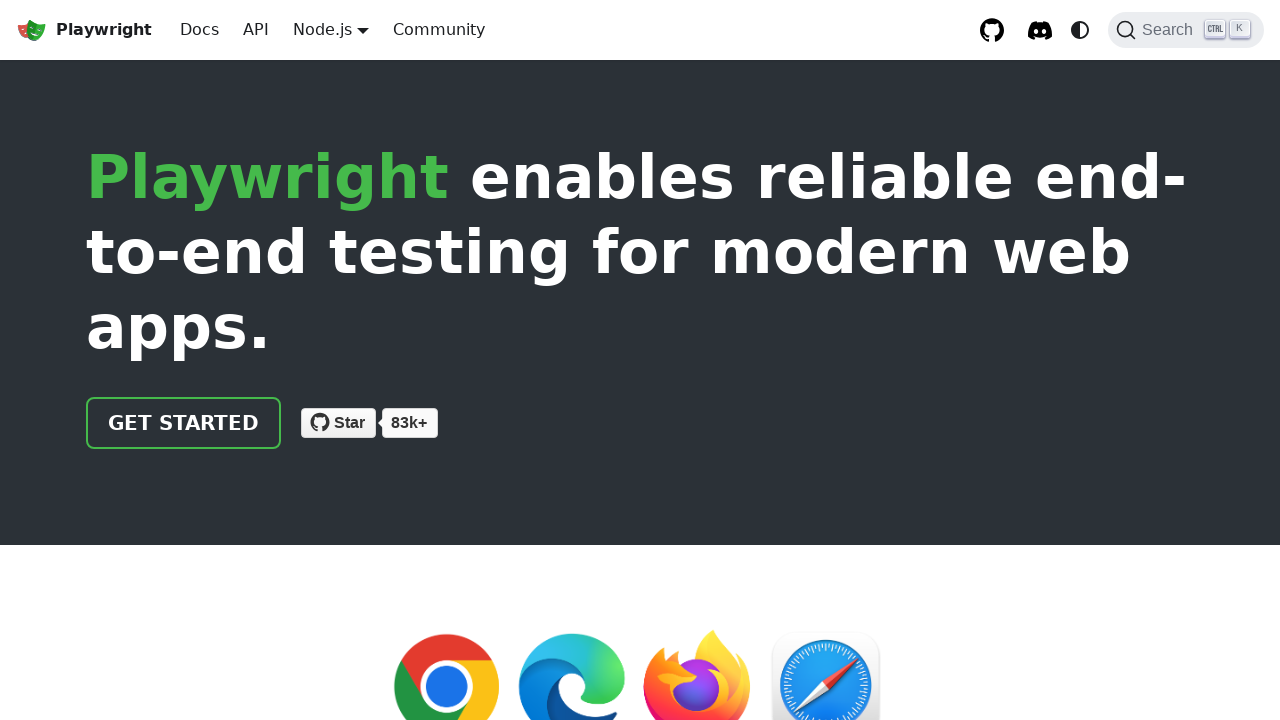

Clicked the 'Get started' link on Playwright documentation homepage at (184, 423) on internal:role=link[name="Get started"i]
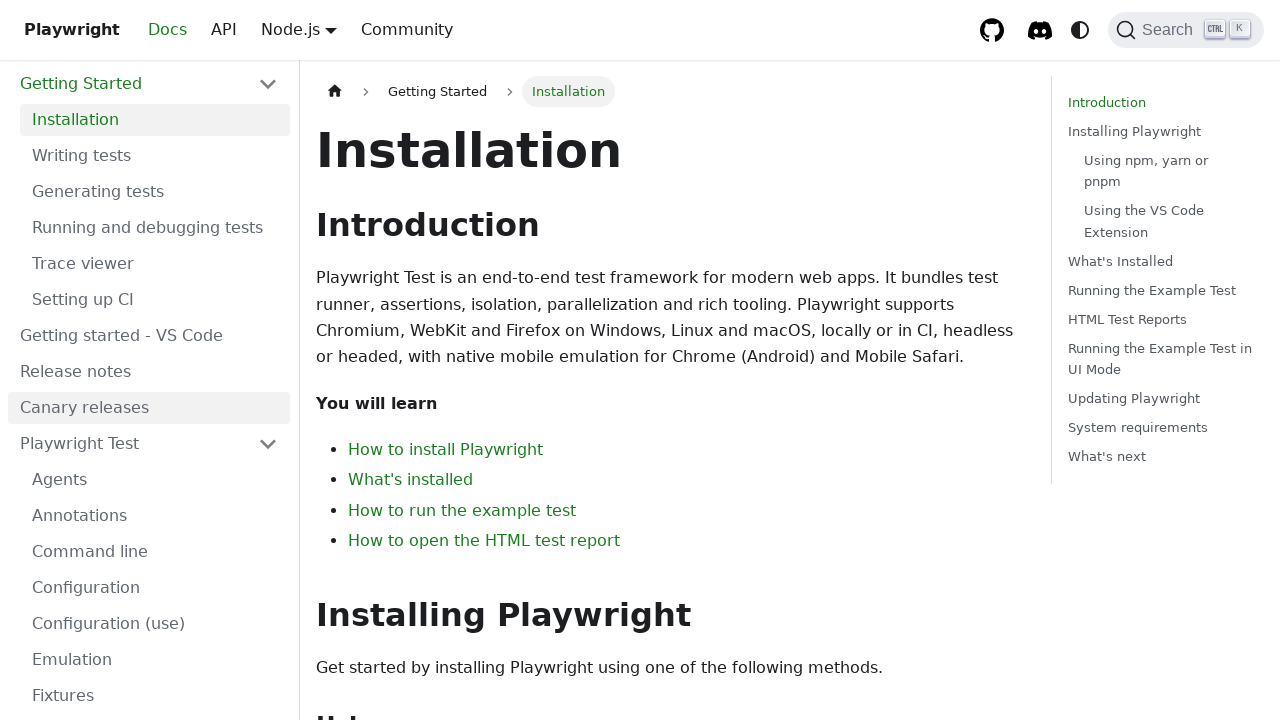

Installation heading appeared on the page
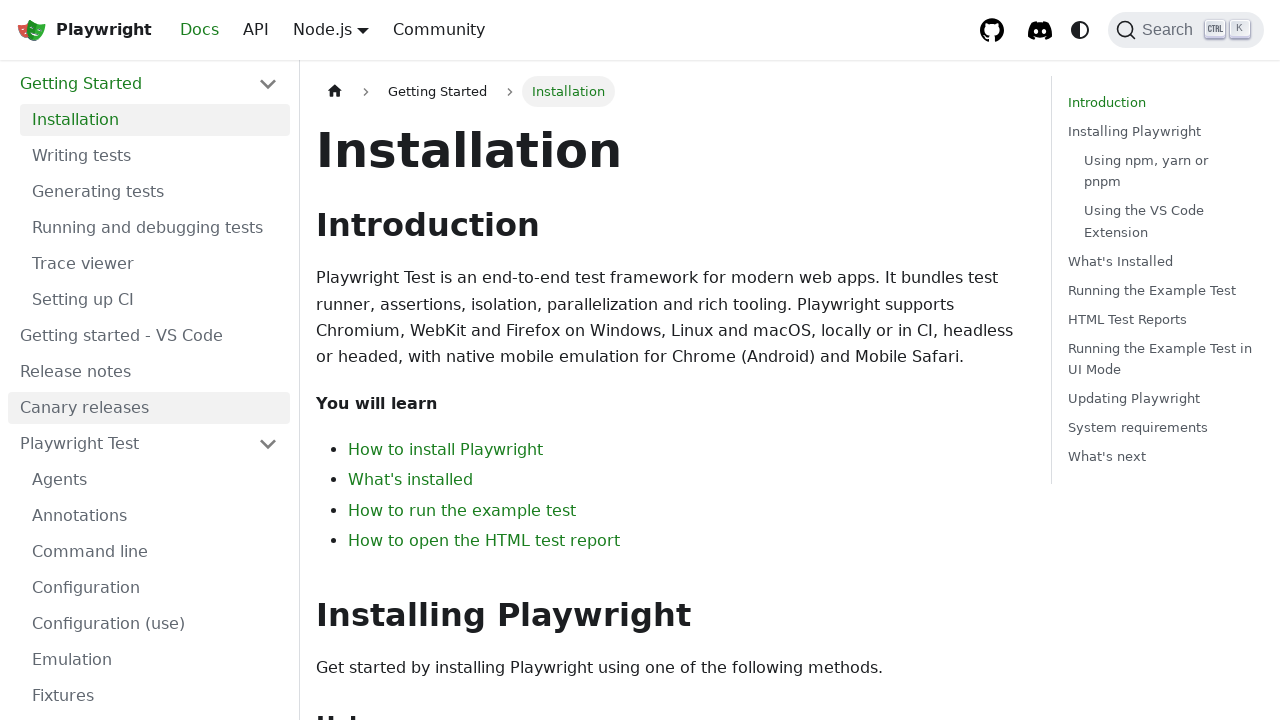

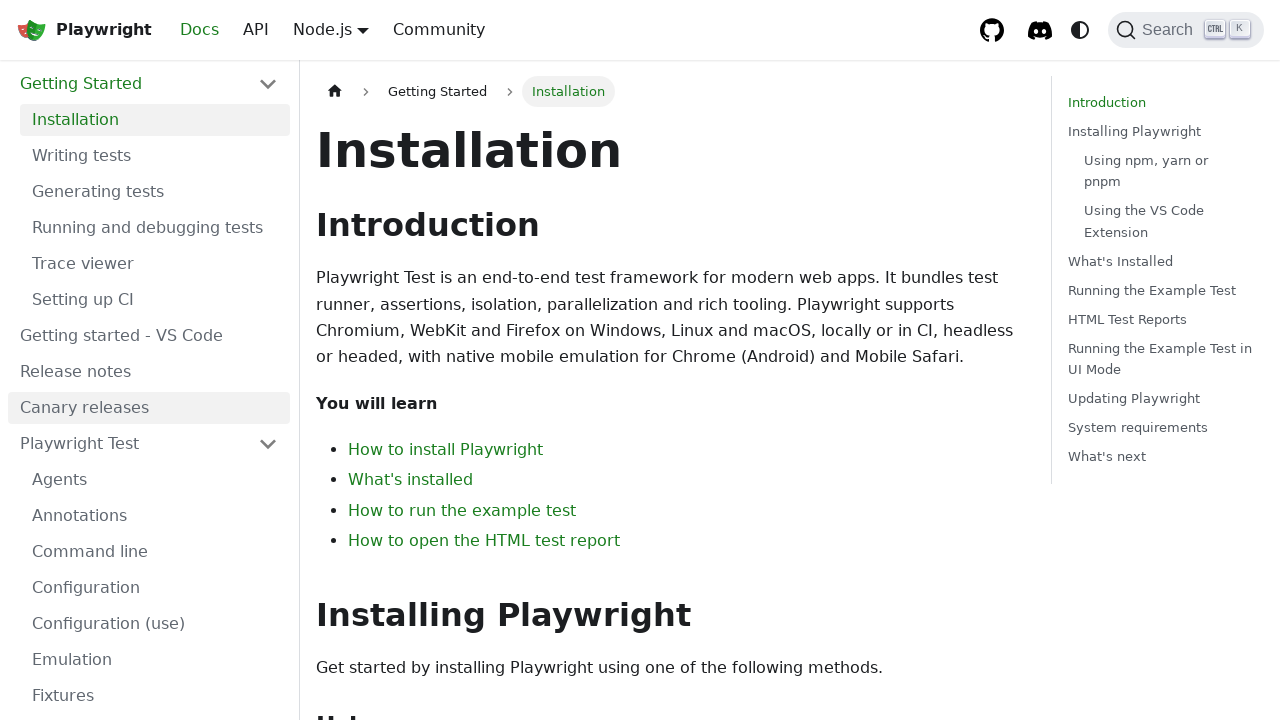